Tests drag and drop functionality by dragging an element and dropping it onto a target area

Starting URL: https://awesomeqa.com/selenium/mouse_interaction.html

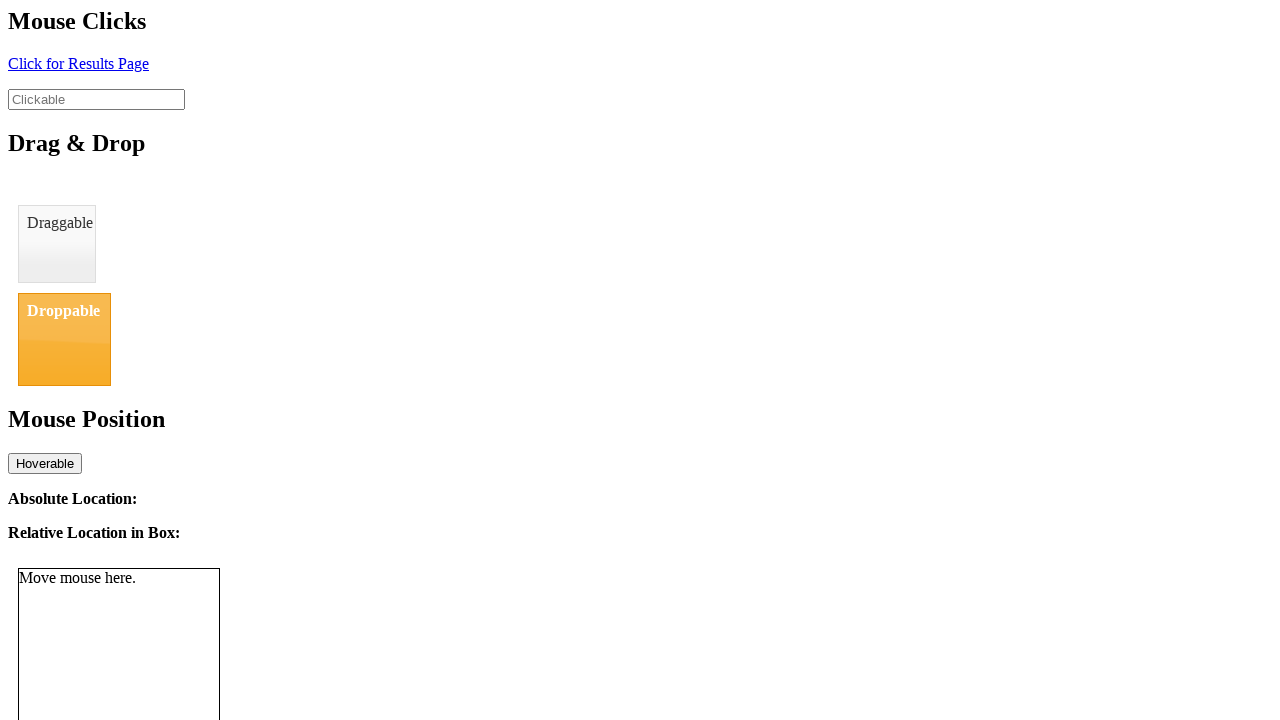

Waited for draggable element to be visible
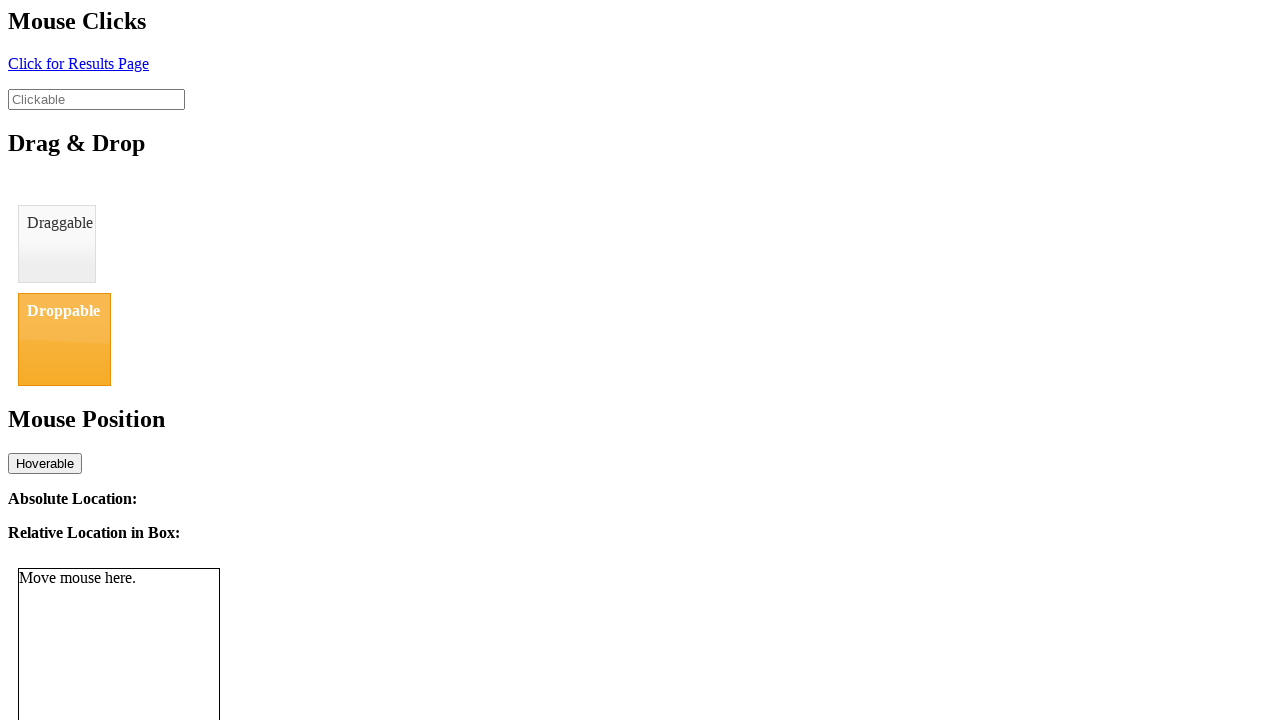

Located draggable element
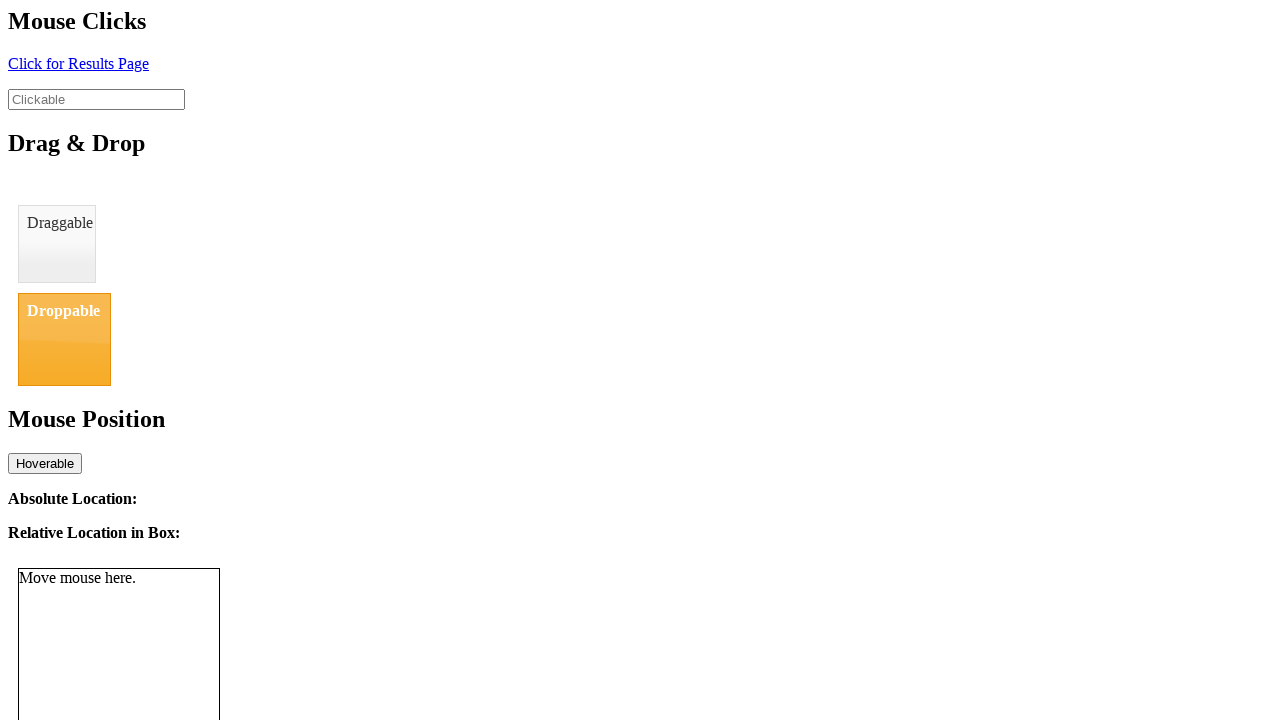

Located droppable target element
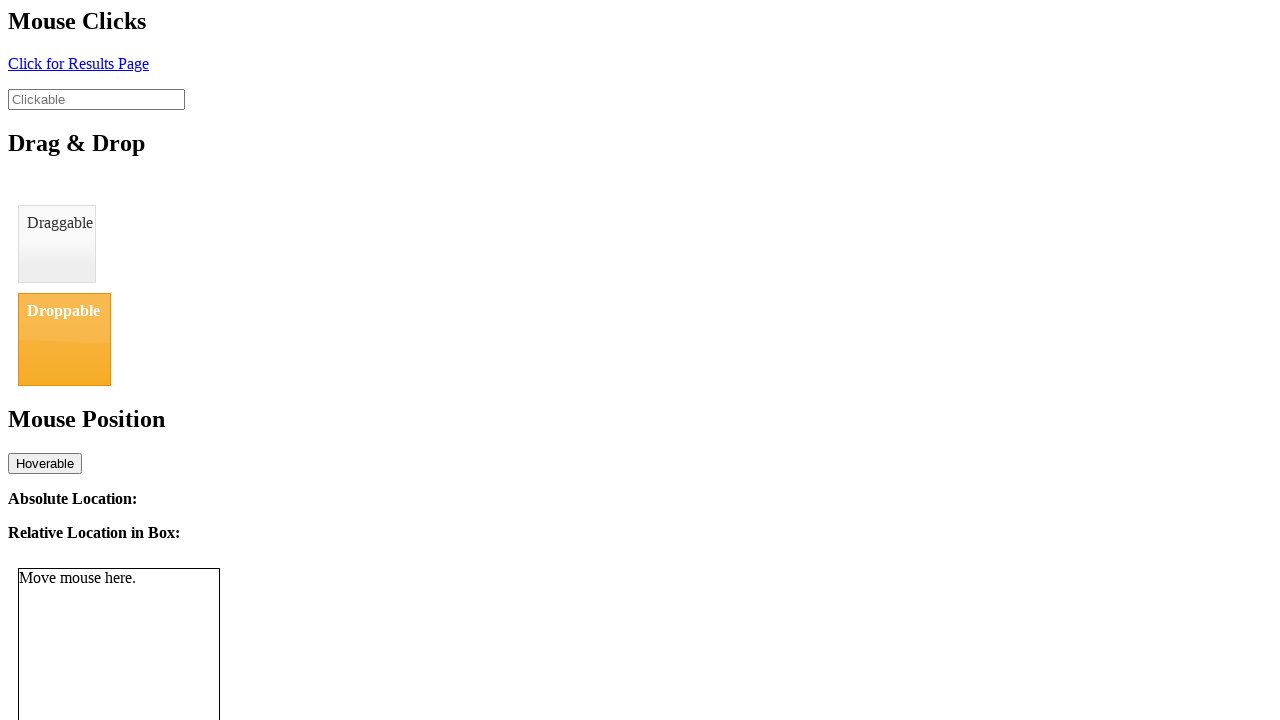

Hovered over draggable element at (57, 244) on #draggable
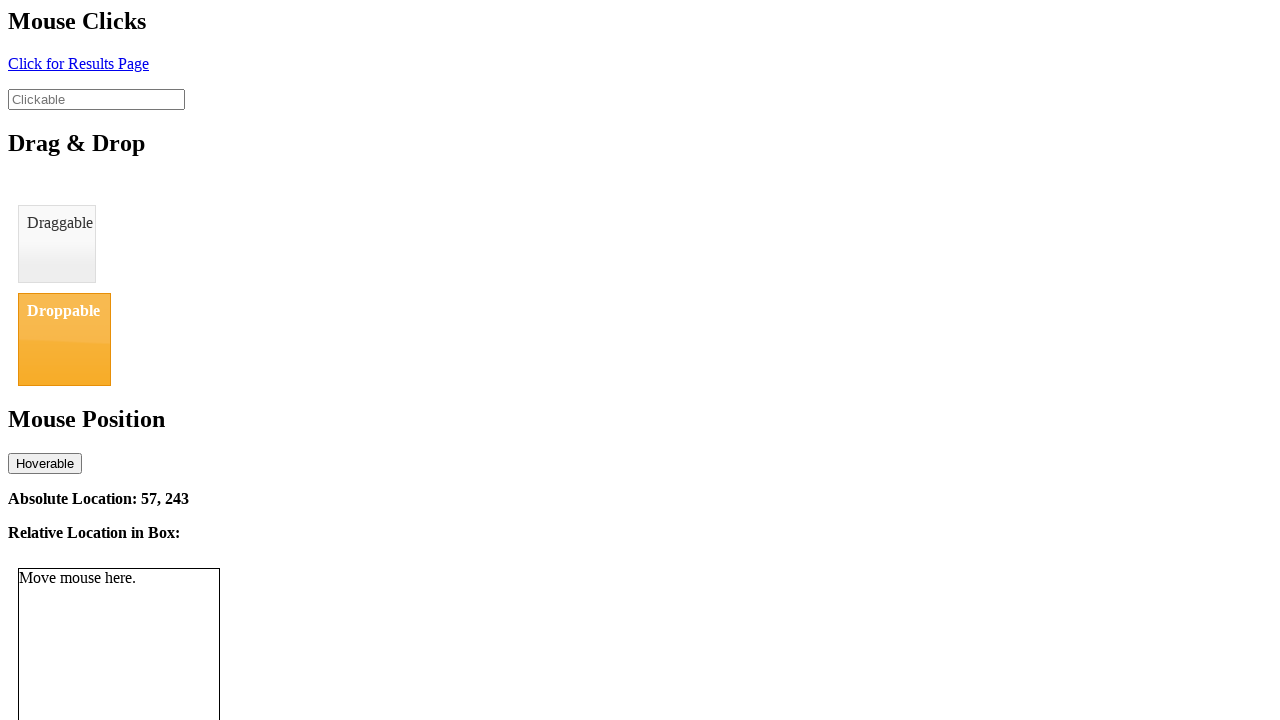

Pressed mouse button down on draggable element at (57, 244)
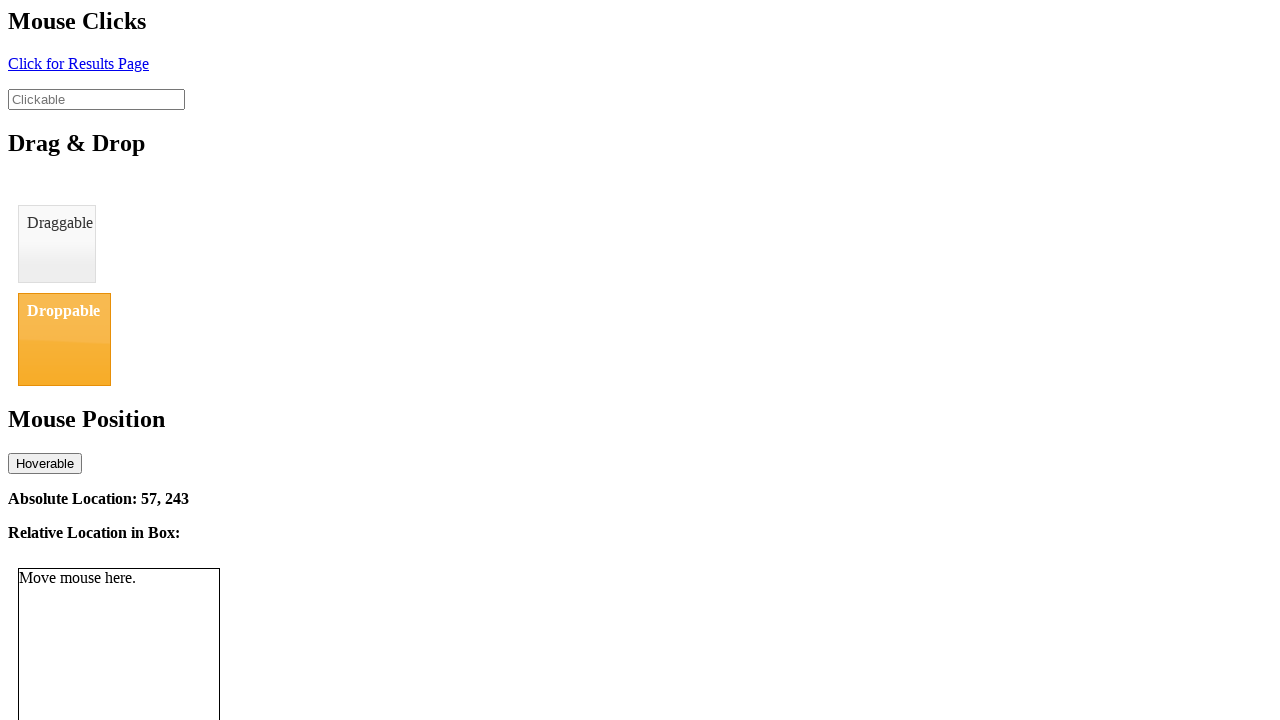

Moved mouse to droppable target element at (64, 339) on #droppable
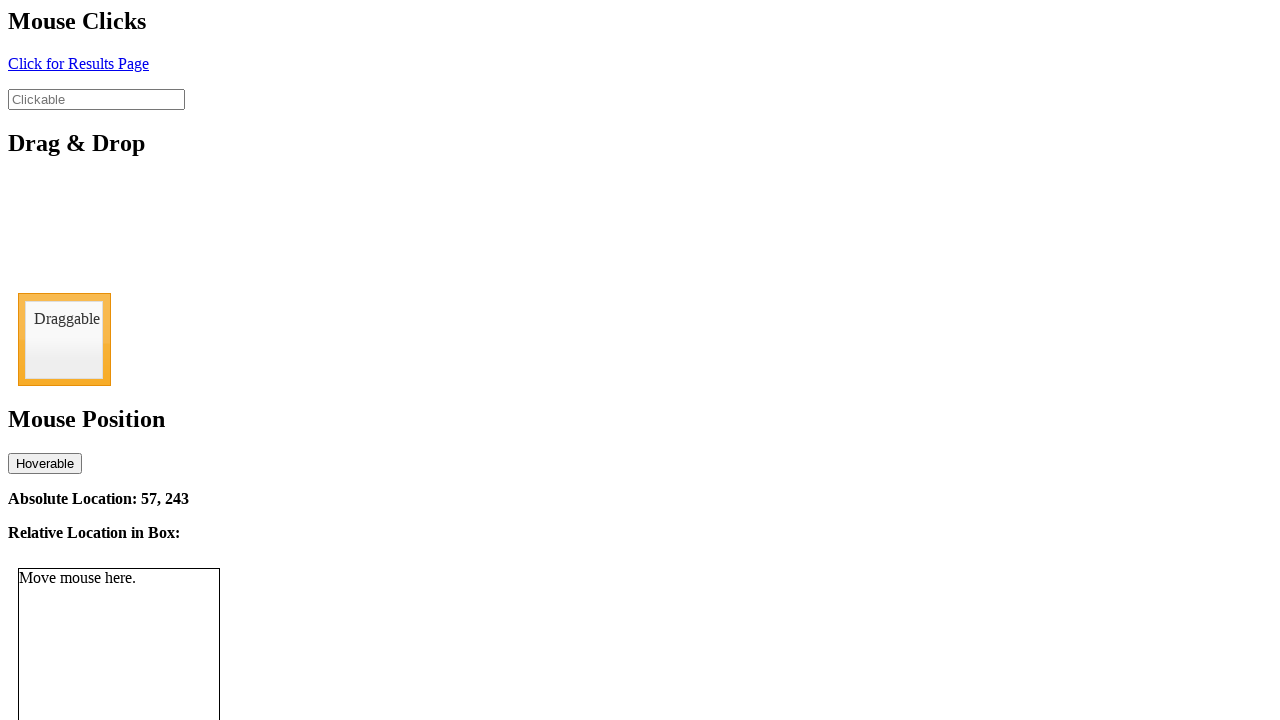

Released mouse button to complete drag and drop at (64, 339)
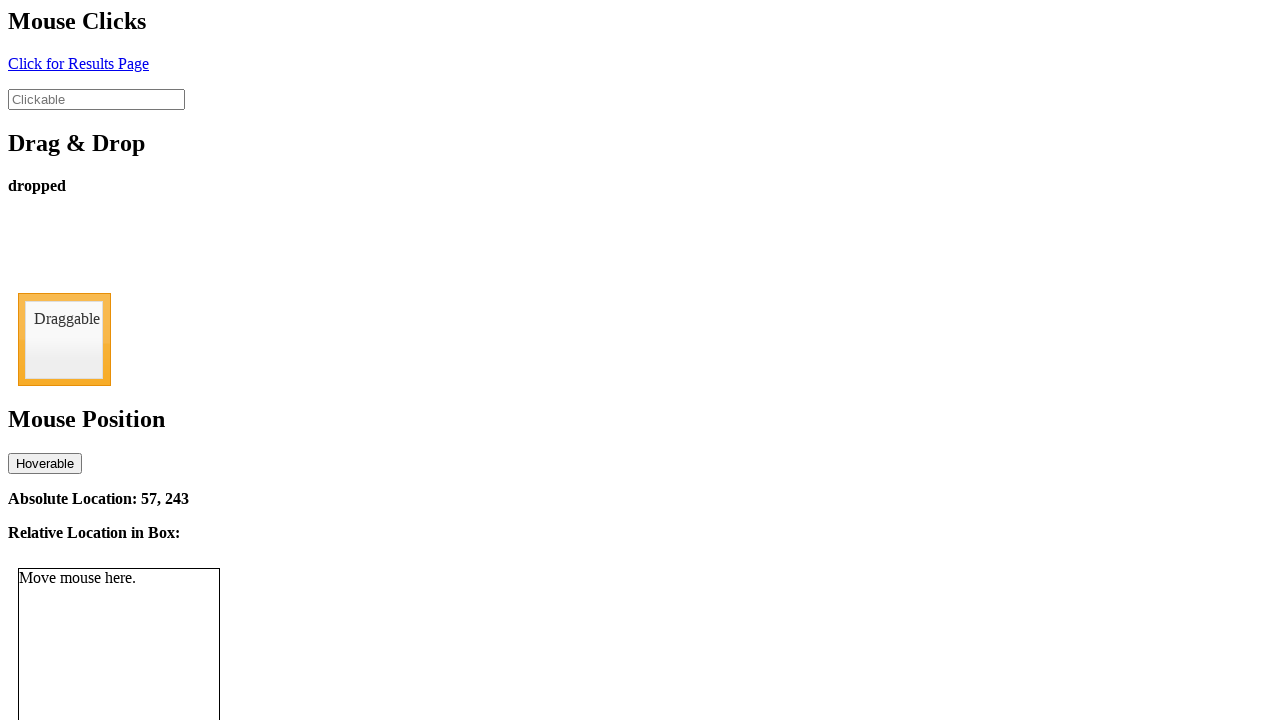

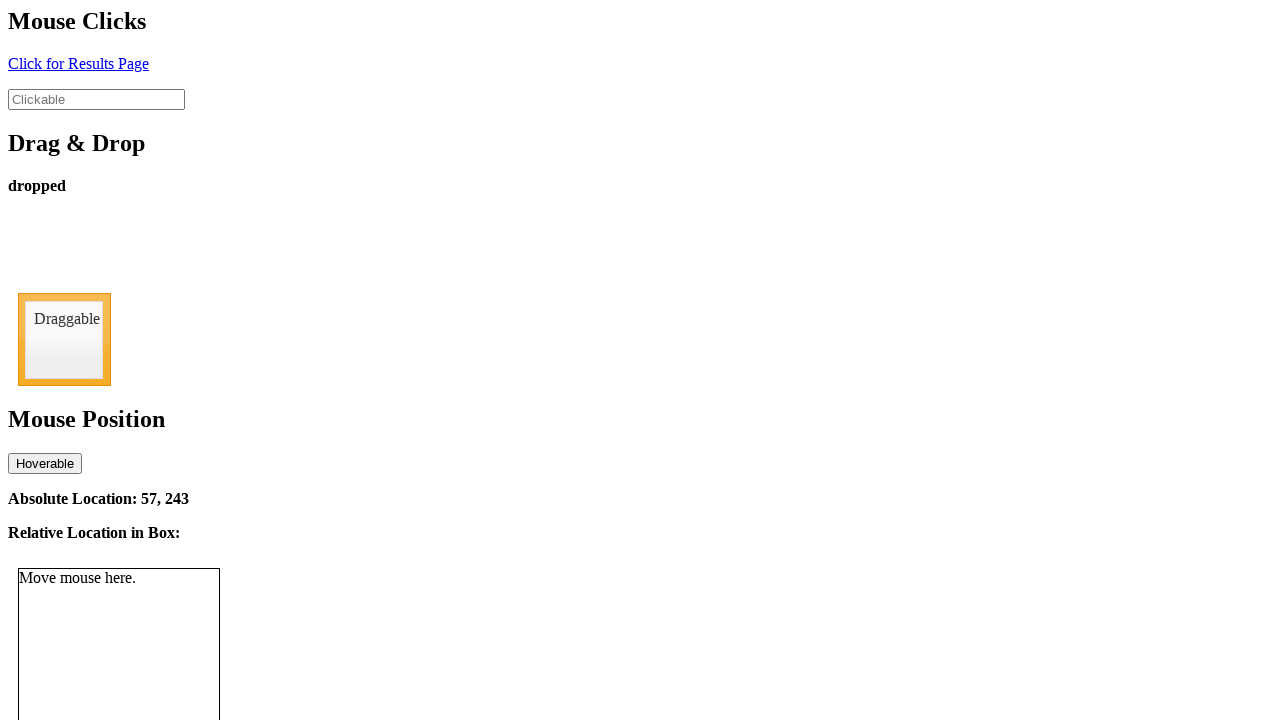